Tests page title verification and navigation by checking the homepage title, clicking an "about" link, and verifying the new page title

Starting URL: https://v1.training-support.net

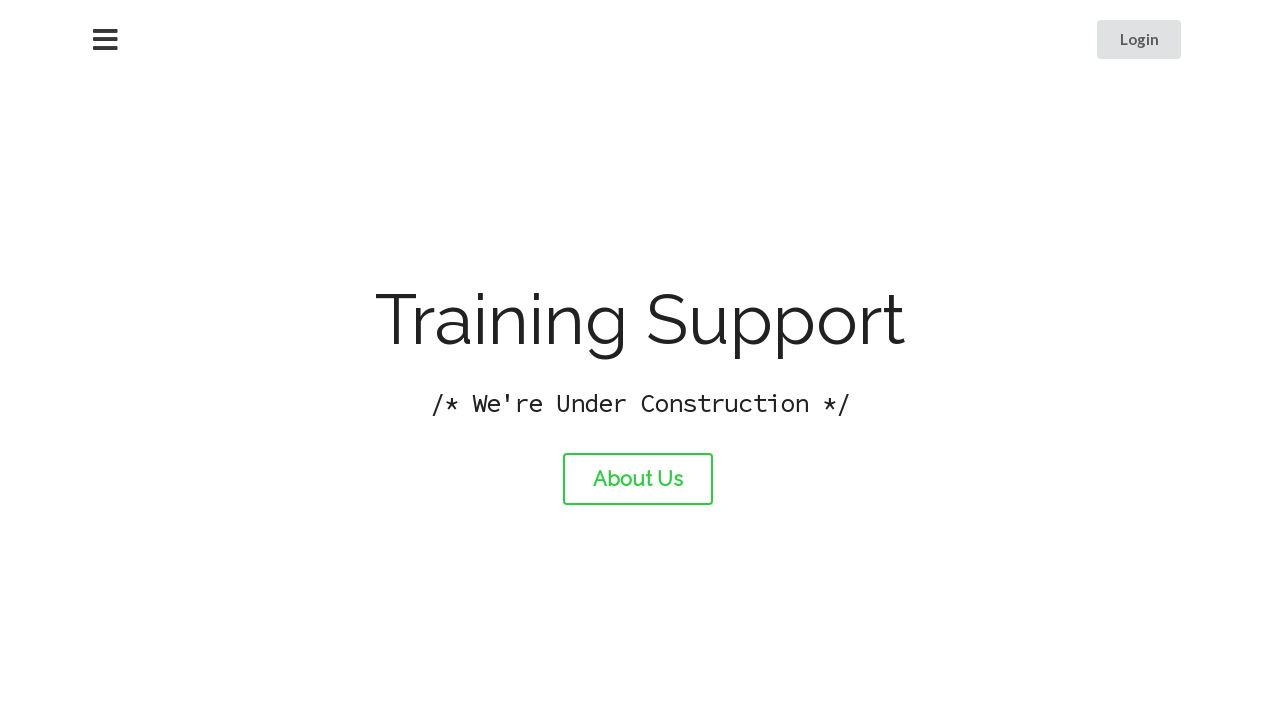

Verified homepage title is 'Training Support'
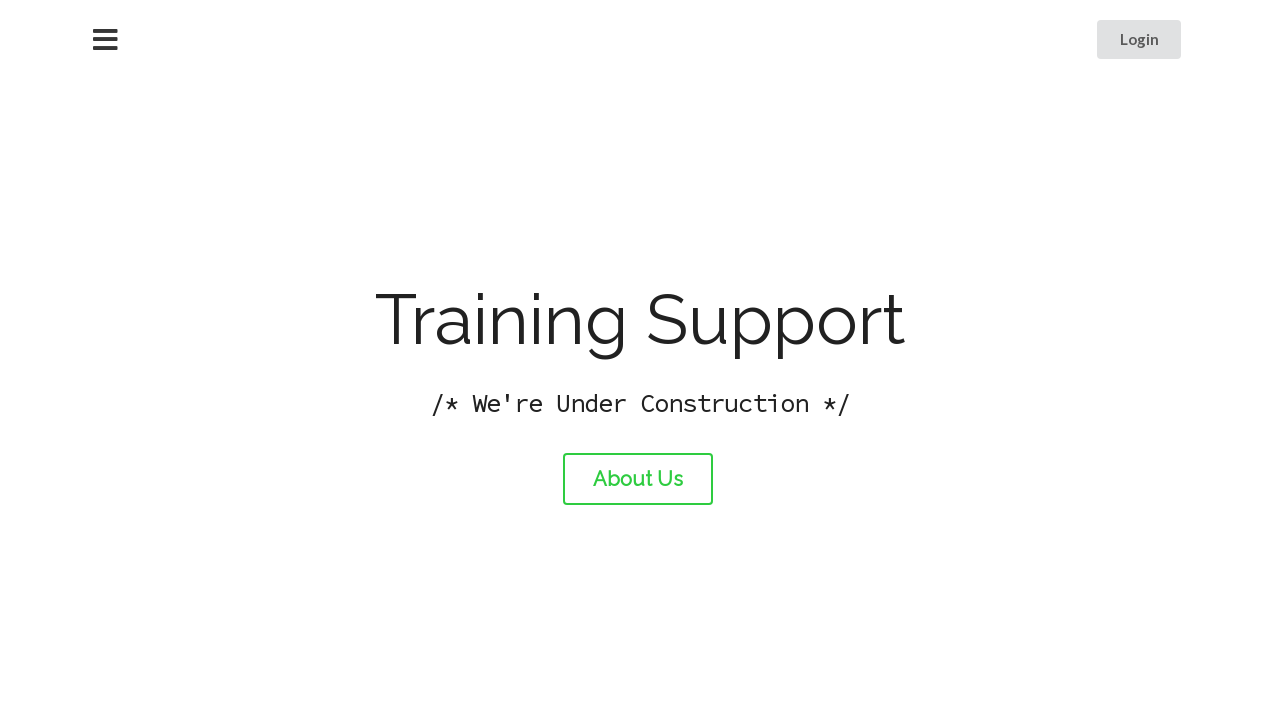

Printed homepage title
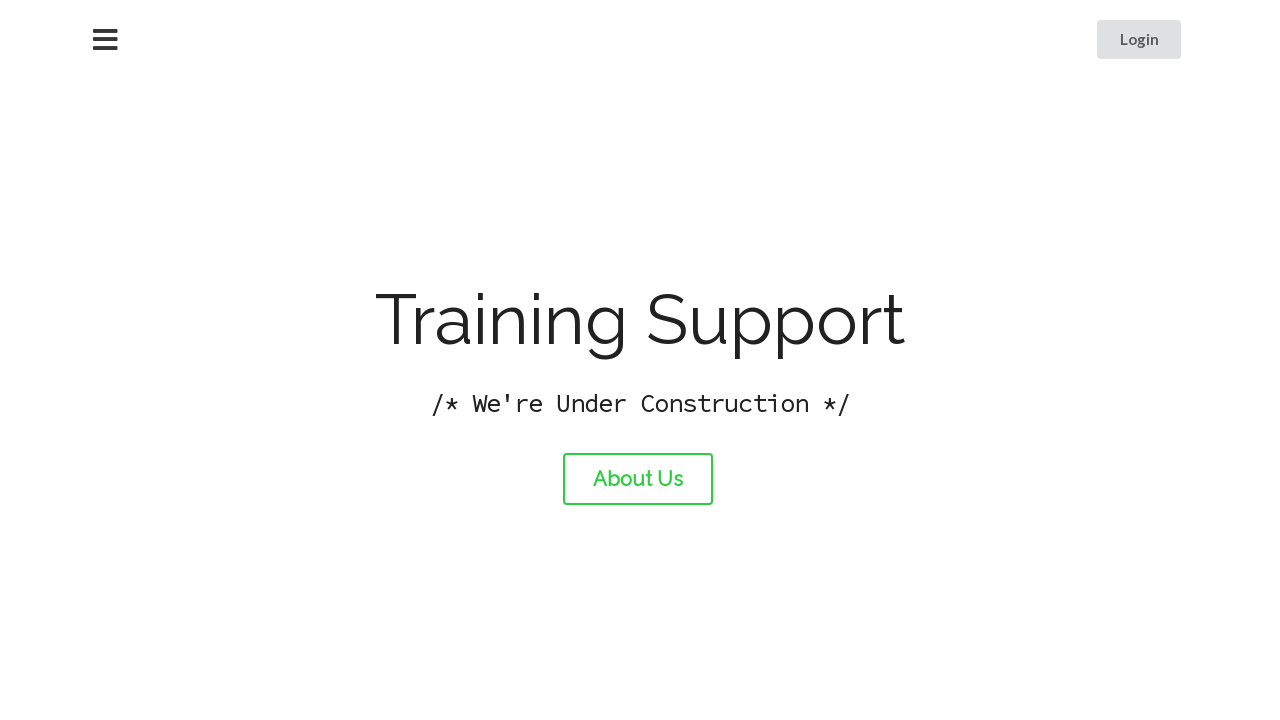

Clicked the 'about' link at (638, 479) on #about-link
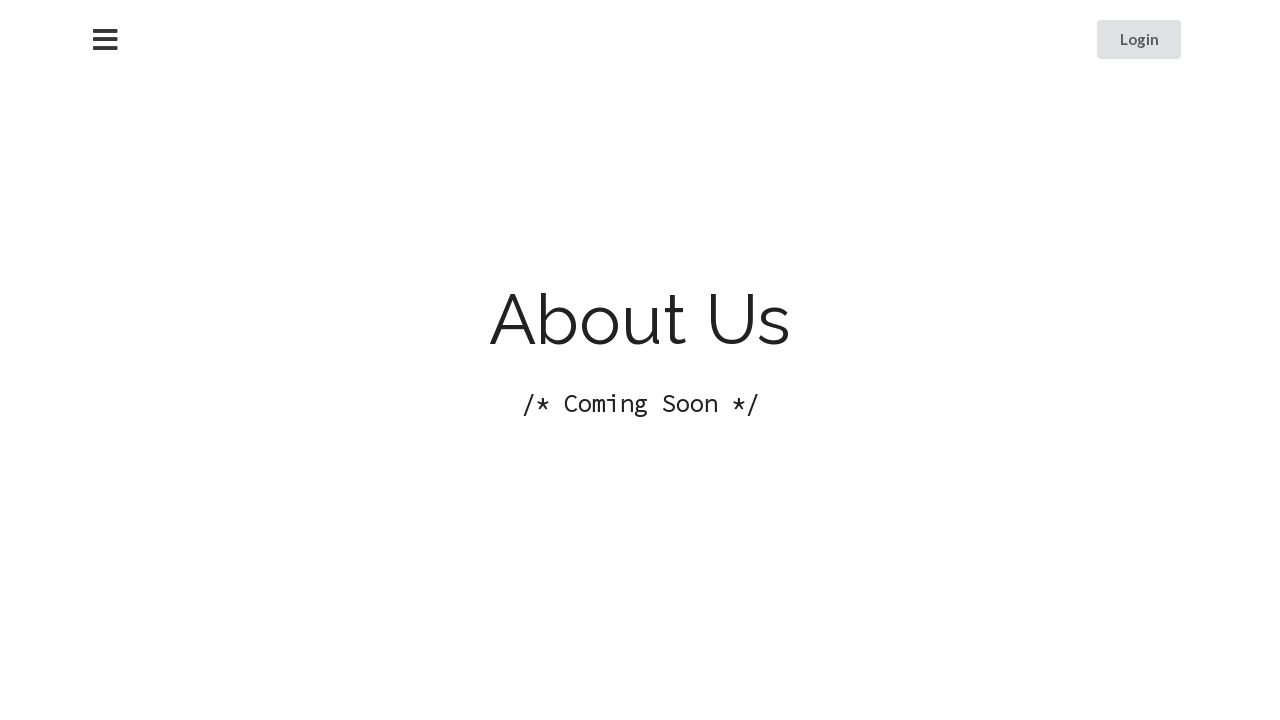

Waited for new page to load (domcontentloaded)
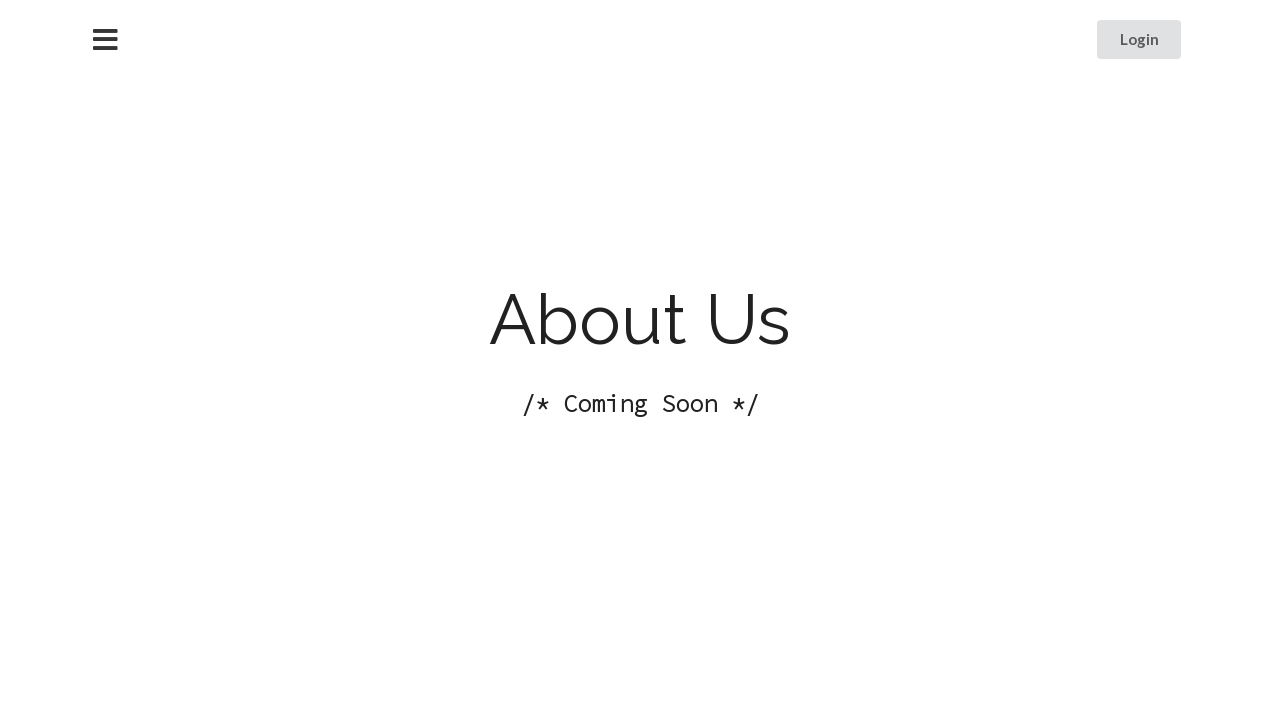

Printed new page title
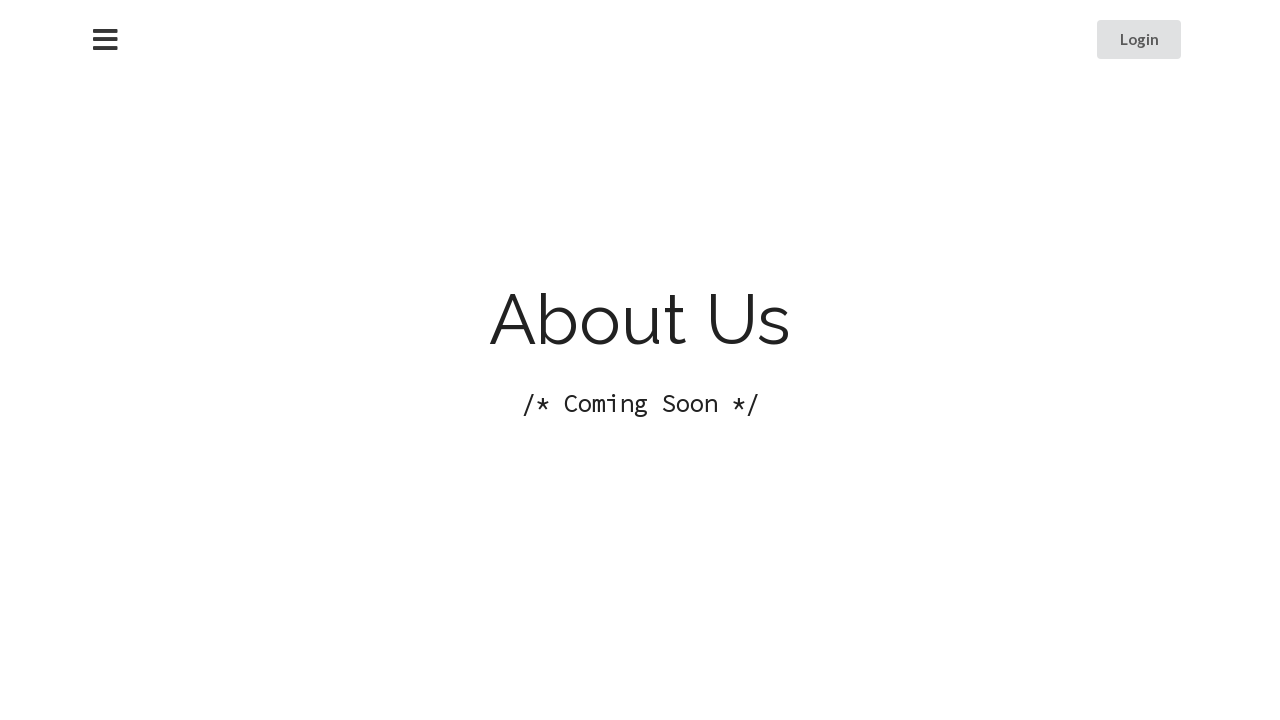

Verified new page title is 'About Training Support'
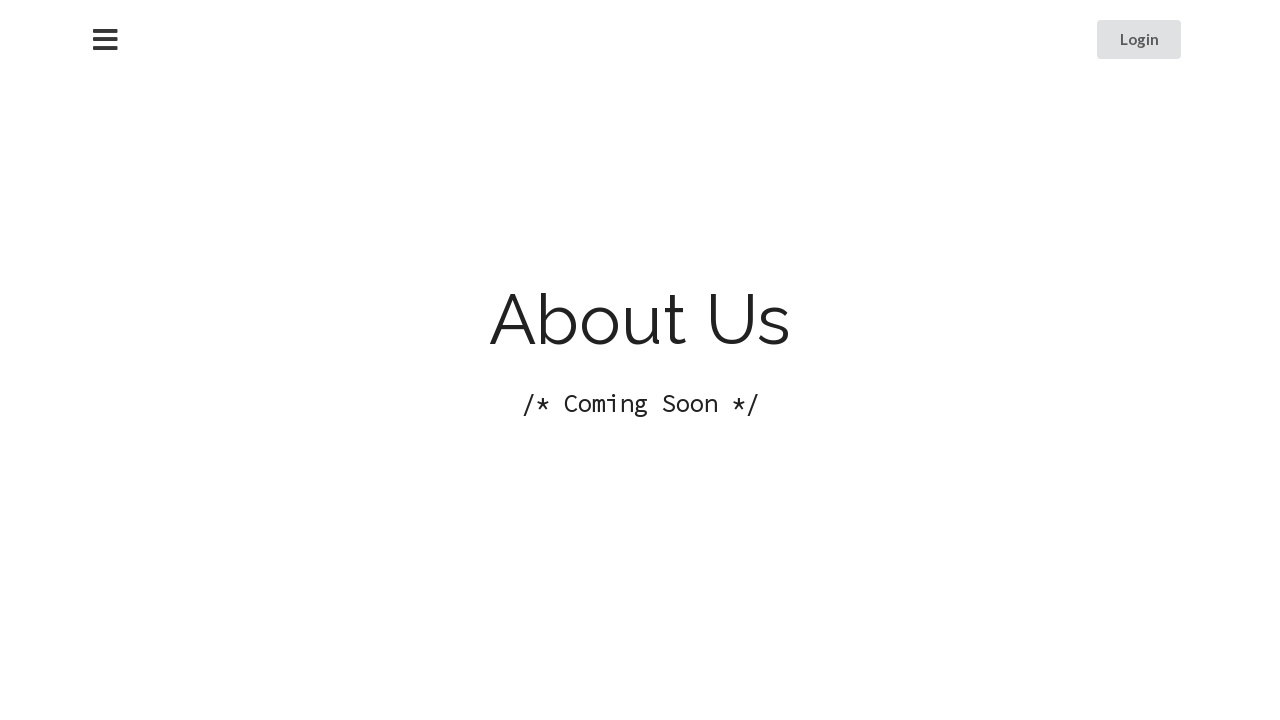

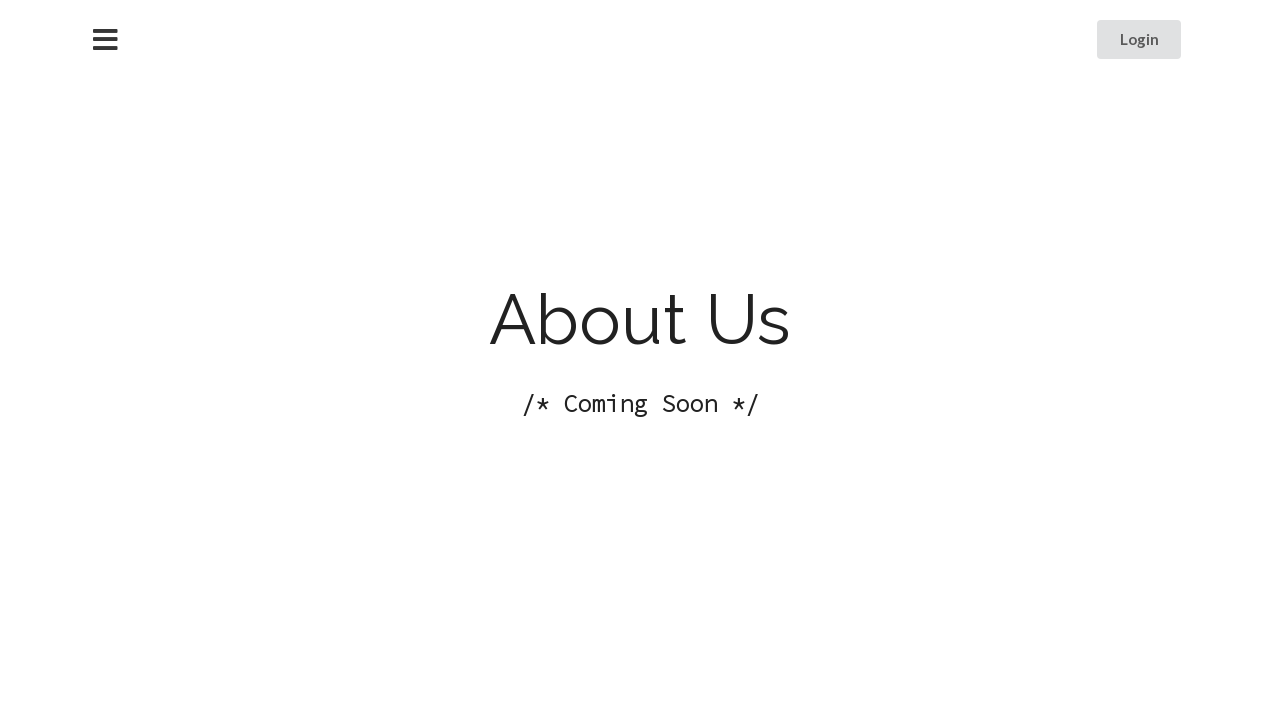